Tests that edits are cancelled when pressing Escape key

Starting URL: https://demo.playwright.dev/todomvc

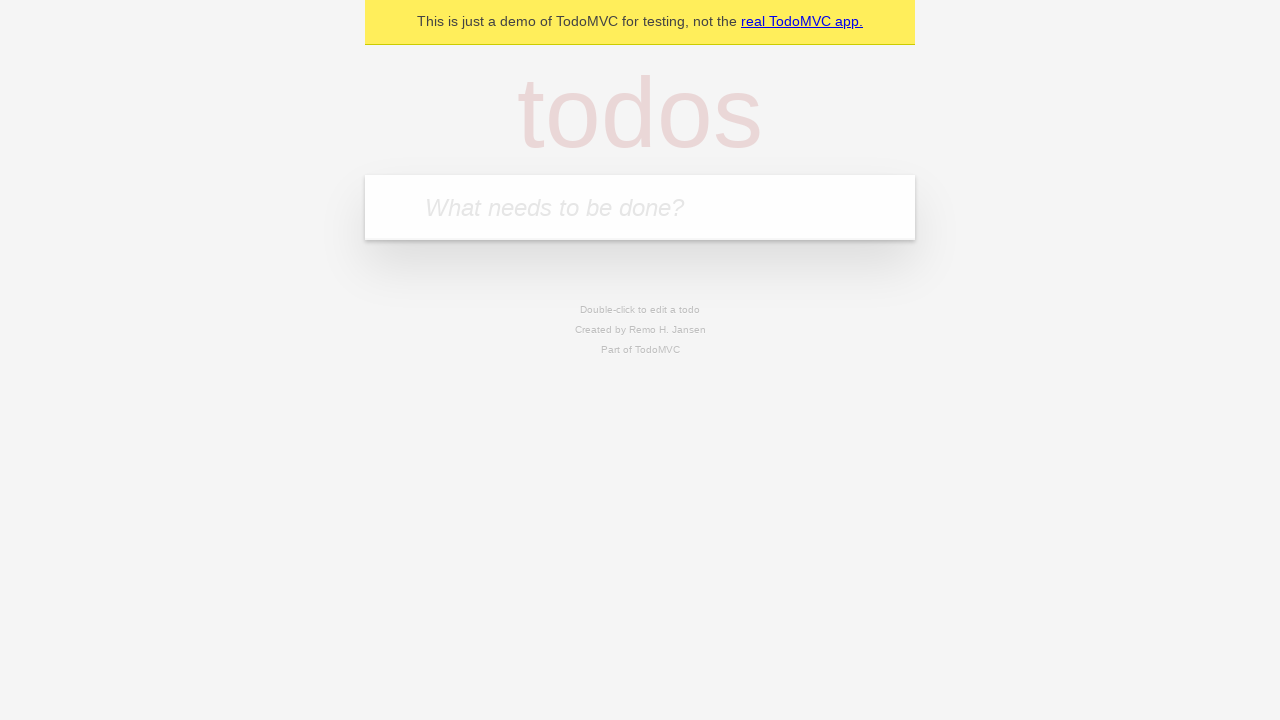

Filled input field with first todo 'buy some cheese' on internal:attr=[placeholder="What needs to be done?"i]
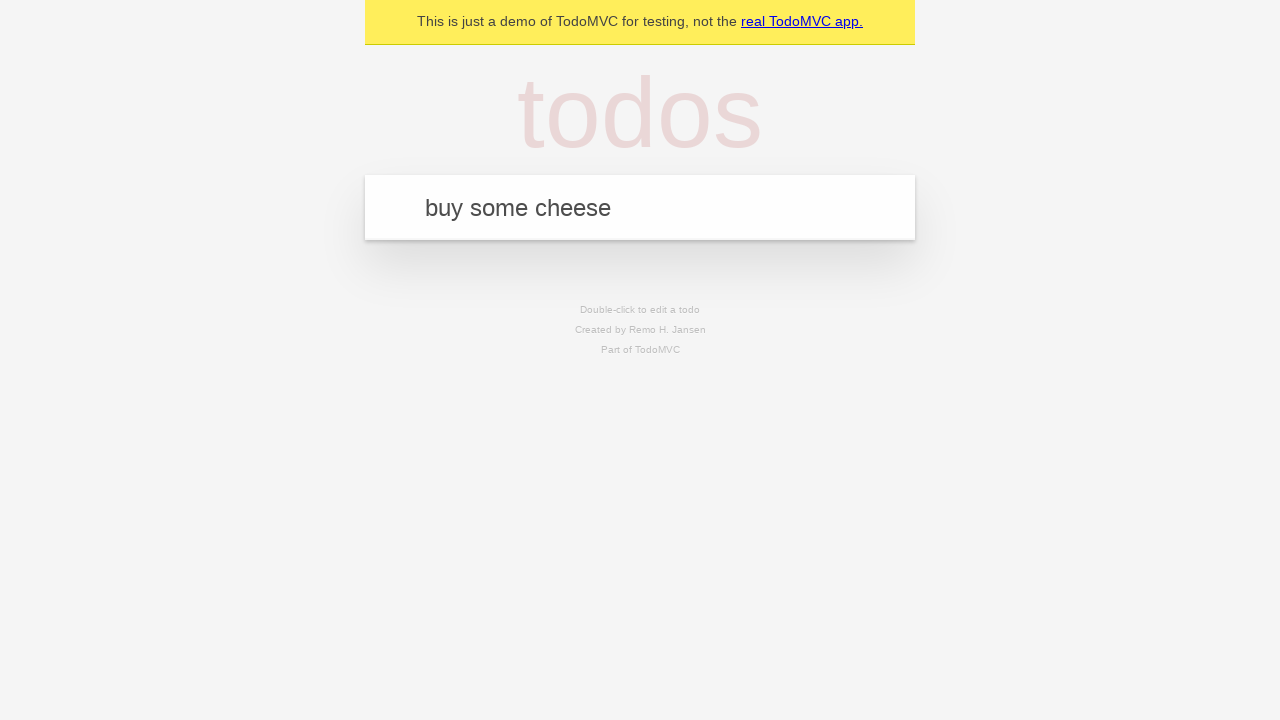

Pressed Enter to create first todo item on internal:attr=[placeholder="What needs to be done?"i]
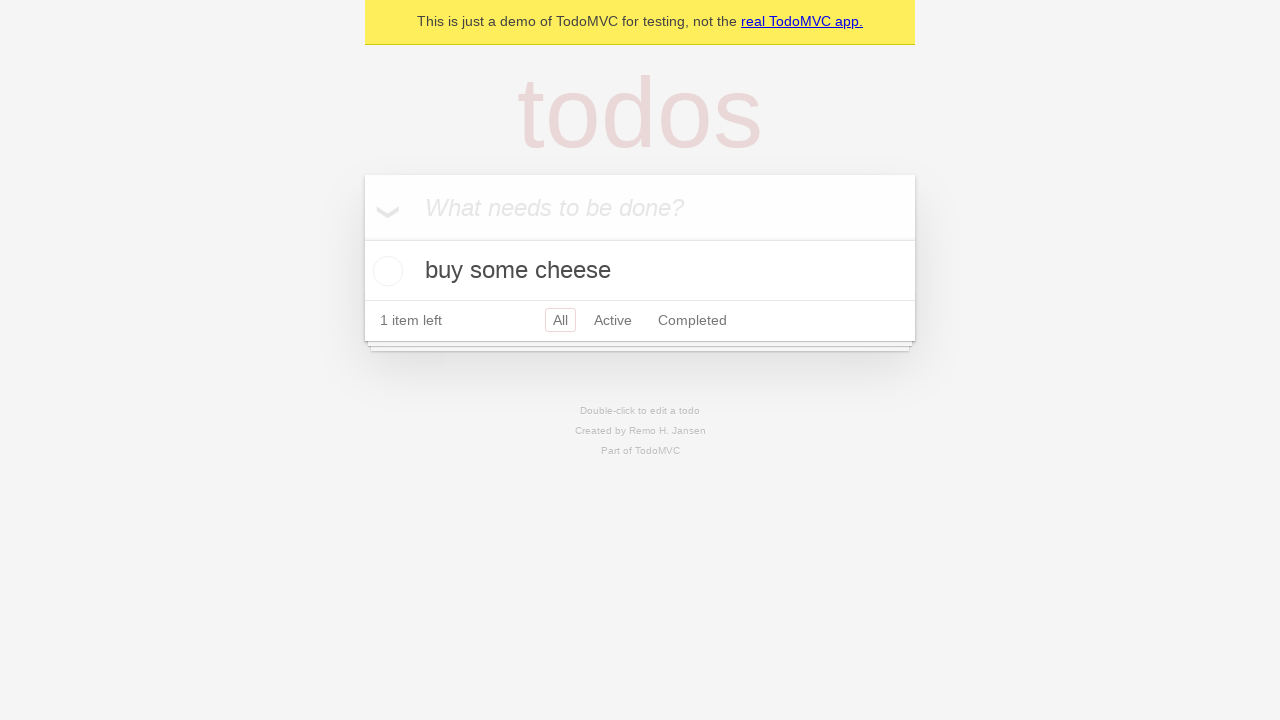

Filled input field with second todo 'feed the cat' on internal:attr=[placeholder="What needs to be done?"i]
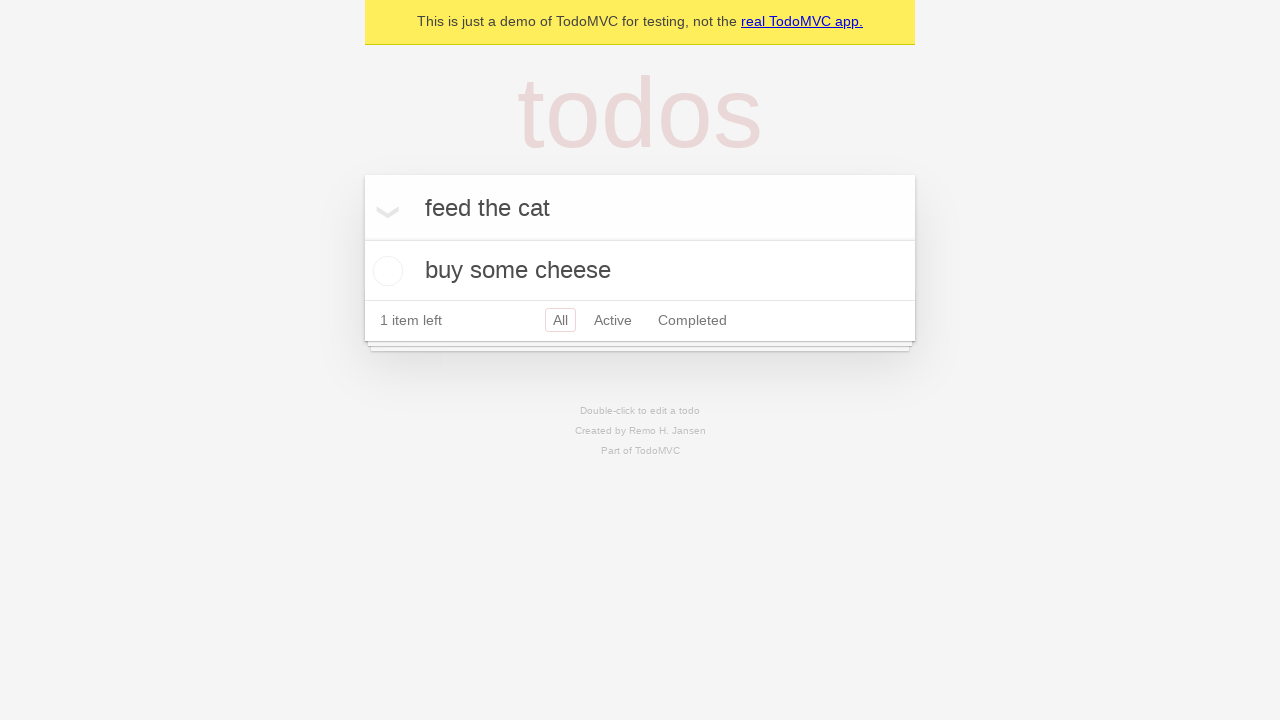

Pressed Enter to create second todo item on internal:attr=[placeholder="What needs to be done?"i]
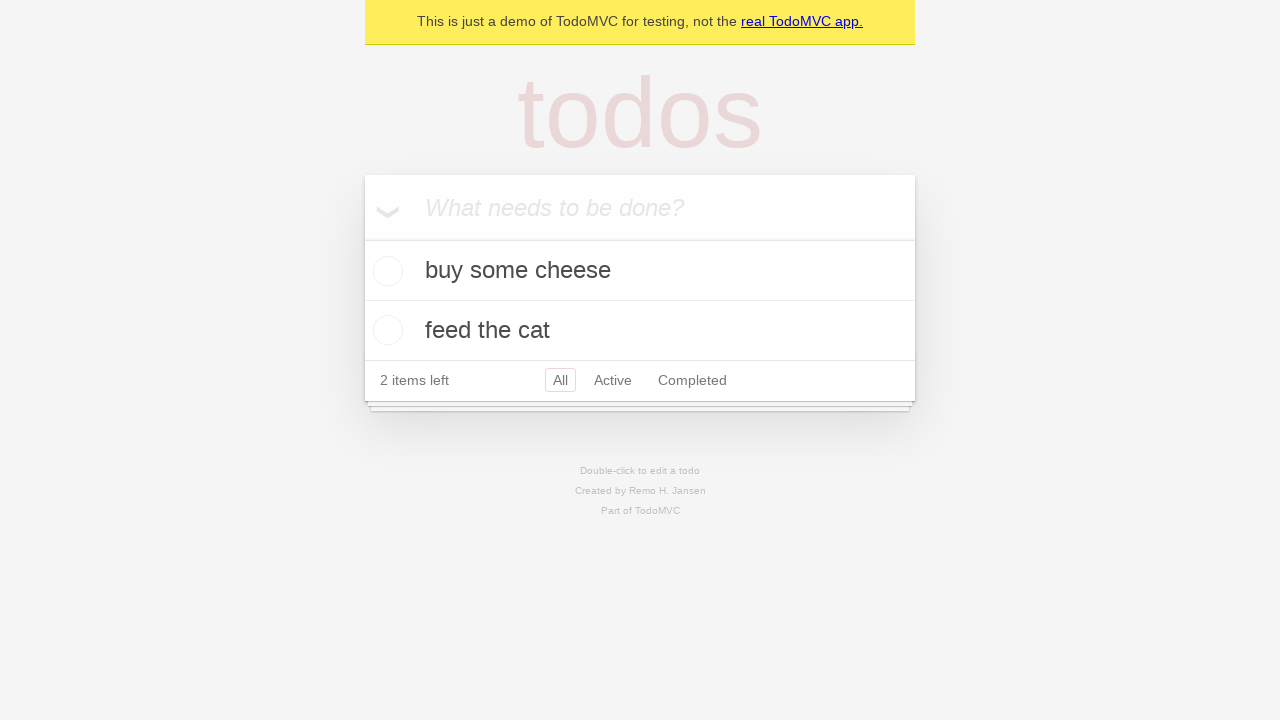

Filled input field with third todo 'book a doctors appointment' on internal:attr=[placeholder="What needs to be done?"i]
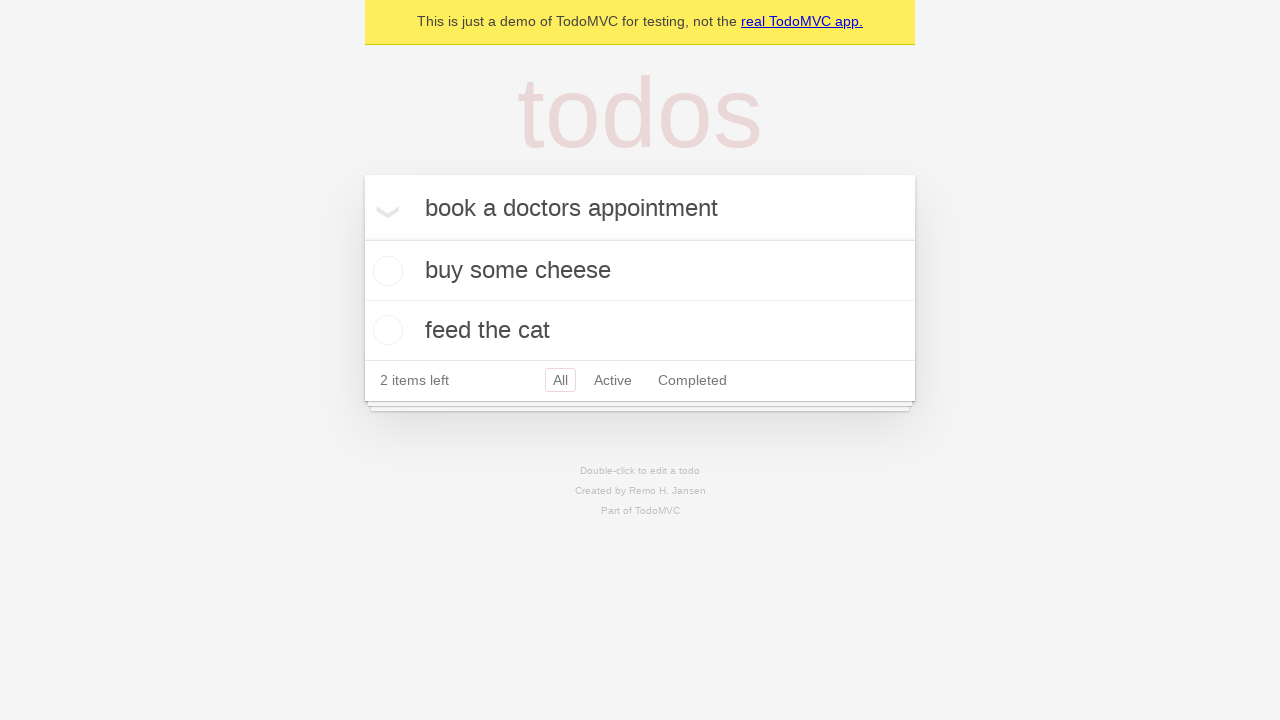

Pressed Enter to create third todo item on internal:attr=[placeholder="What needs to be done?"i]
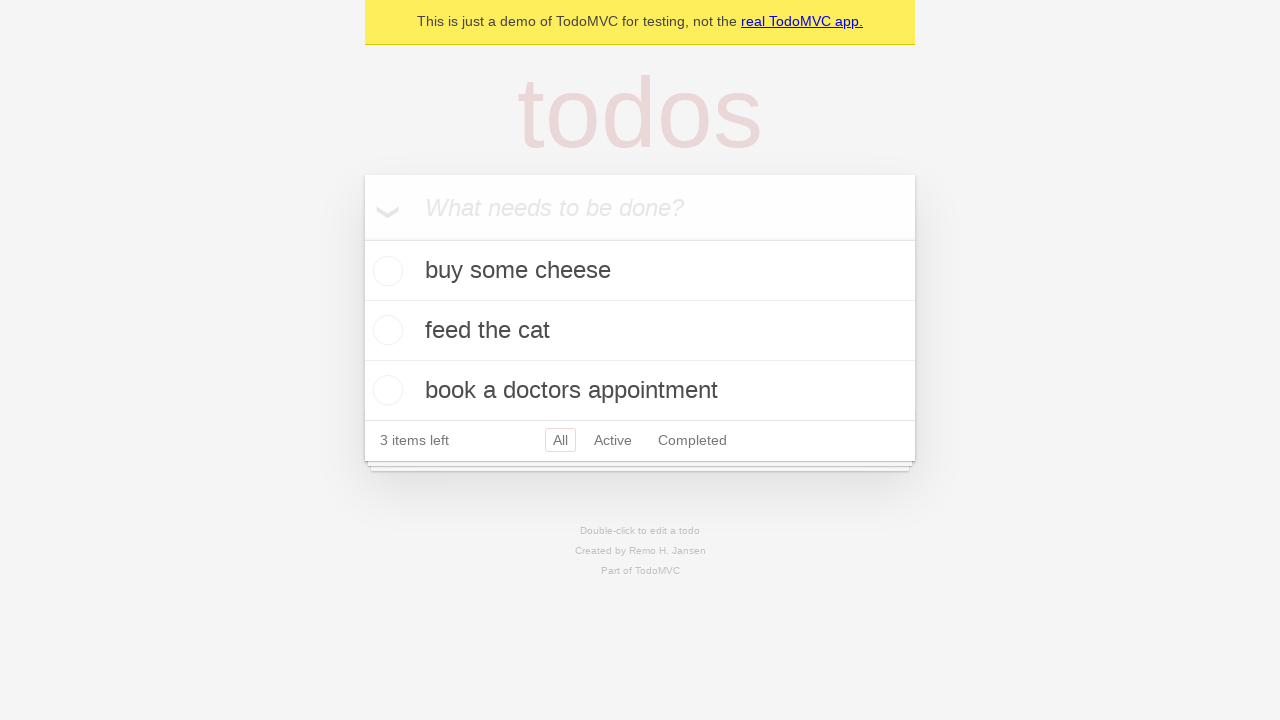

Double-clicked second todo item to enter edit mode at (640, 331) on internal:testid=[data-testid="todo-item"s] >> nth=1
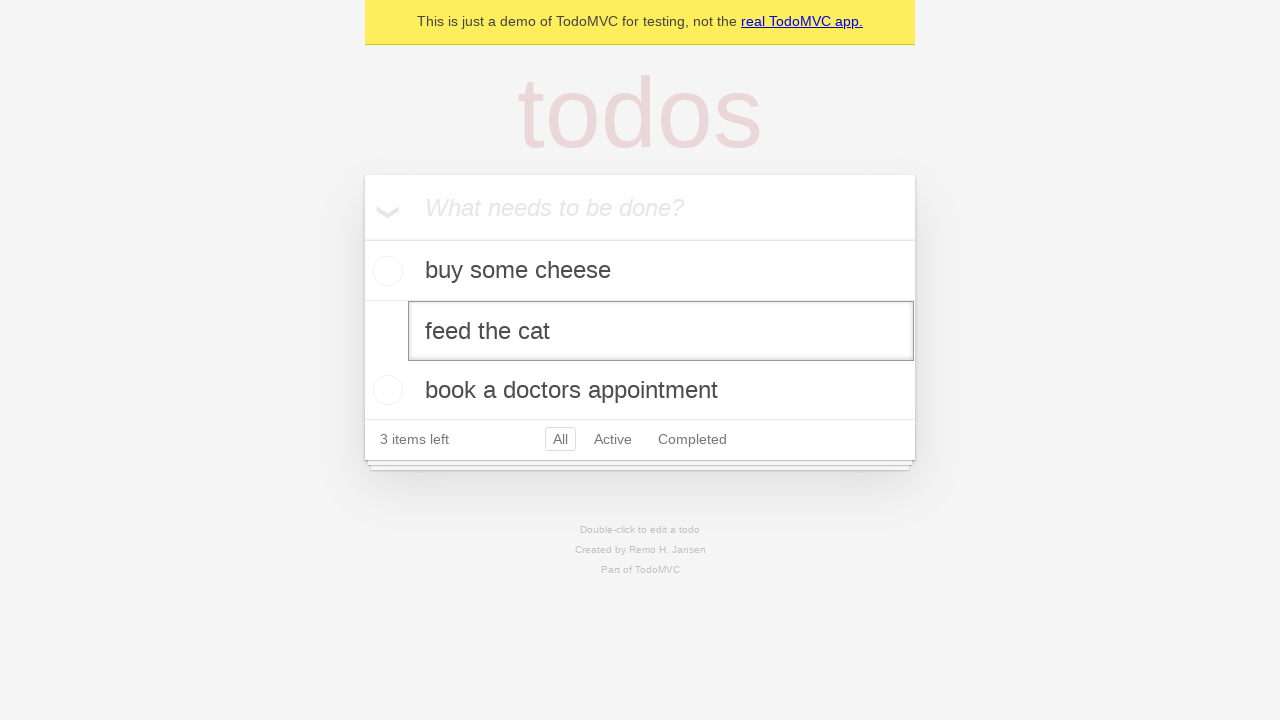

Filled edit field with new text 'buy some sausages' on internal:testid=[data-testid="todo-item"s] >> nth=1 >> internal:role=textbox[nam
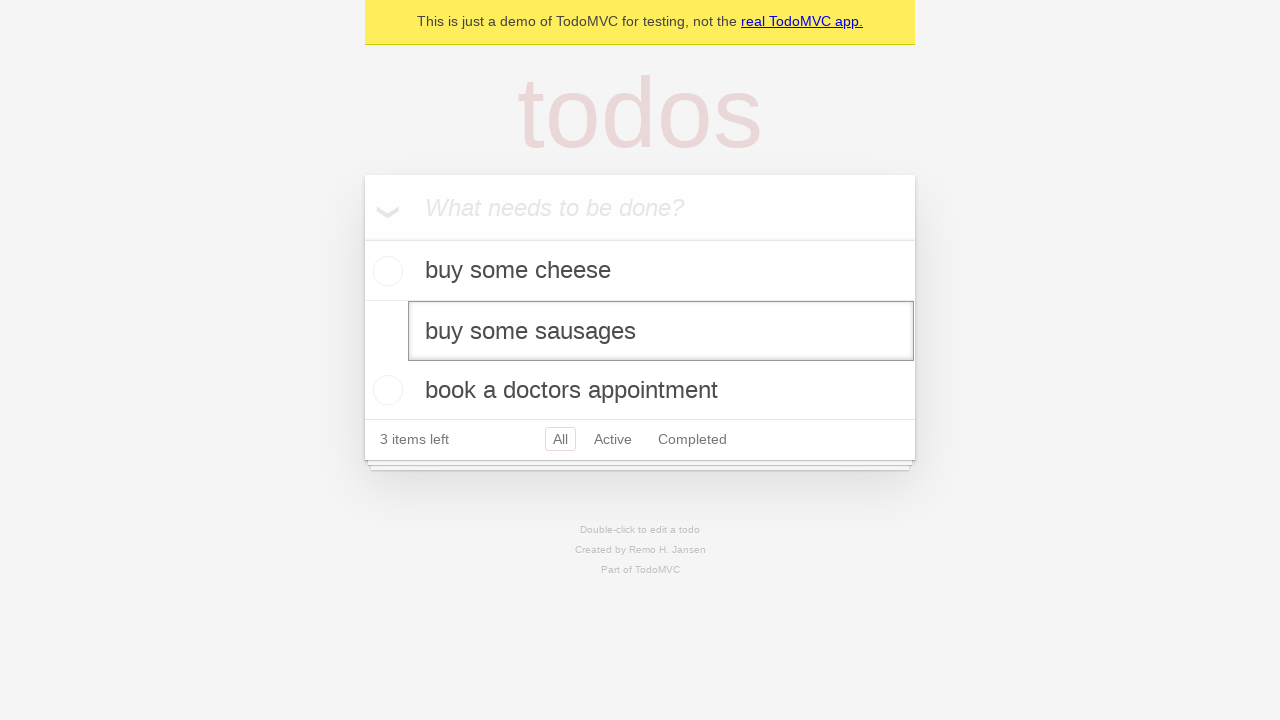

Pressed Escape key to cancel edit and verify original text is preserved on internal:testid=[data-testid="todo-item"s] >> nth=1 >> internal:role=textbox[nam
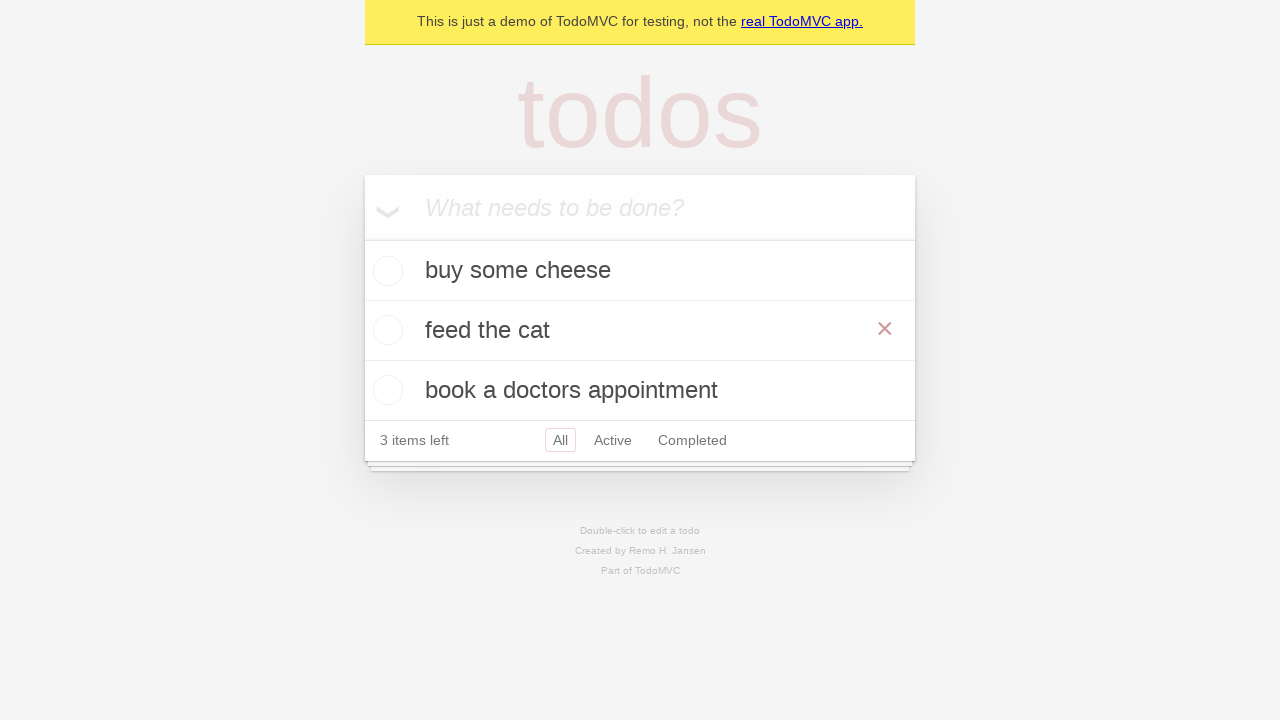

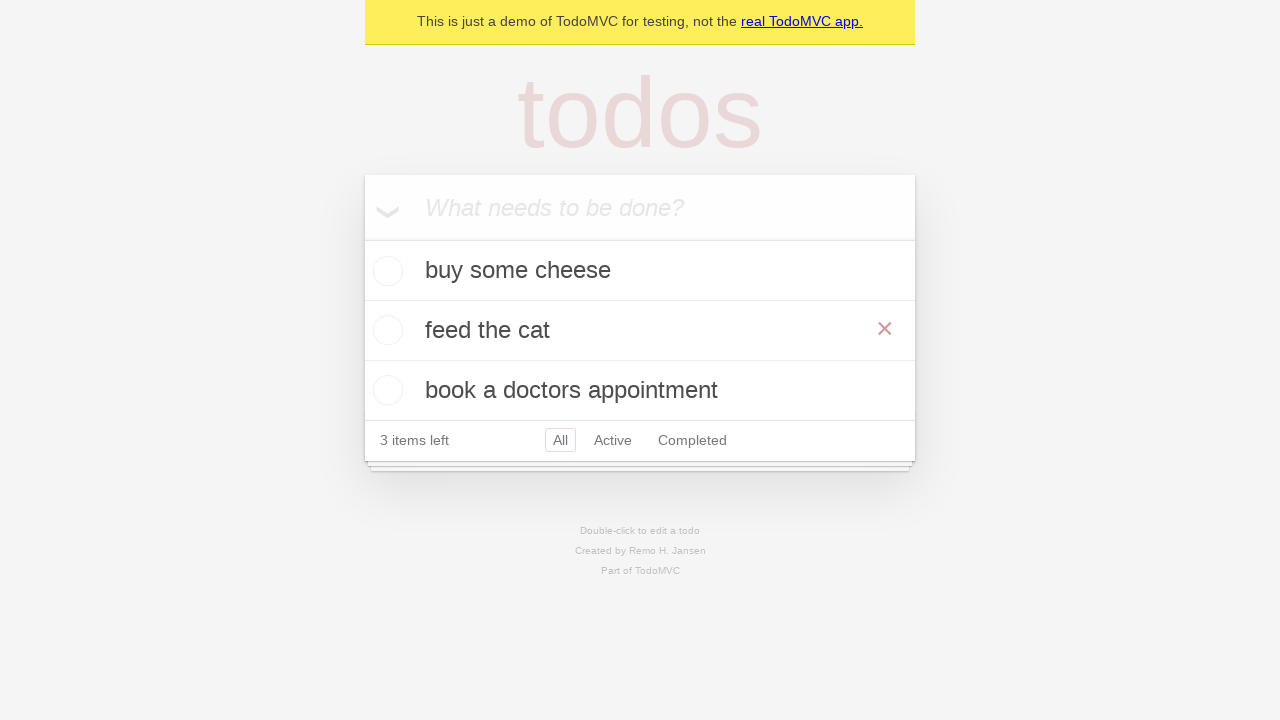